Tests dropdown selection functionality by selecting options using different methods - by index, visible text, and value

Starting URL: https://the-internet.herokuapp.com/dropdown

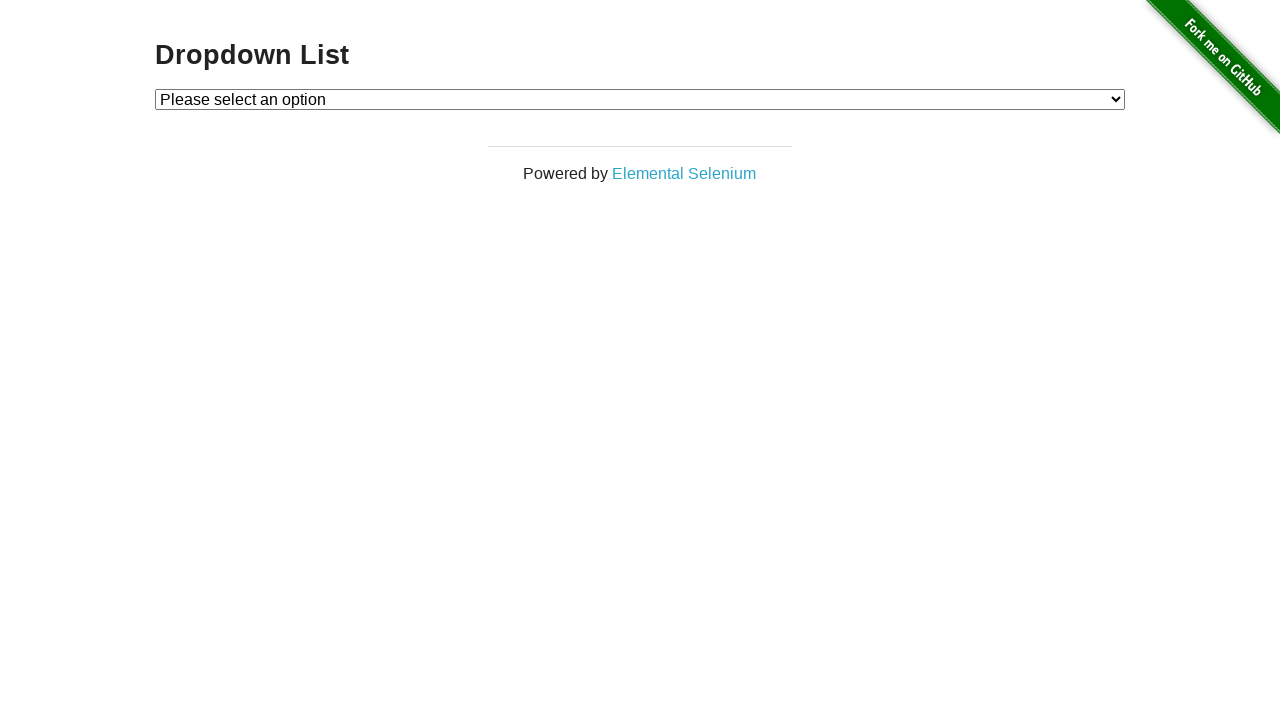

Located dropdown element with id 'dropdown'
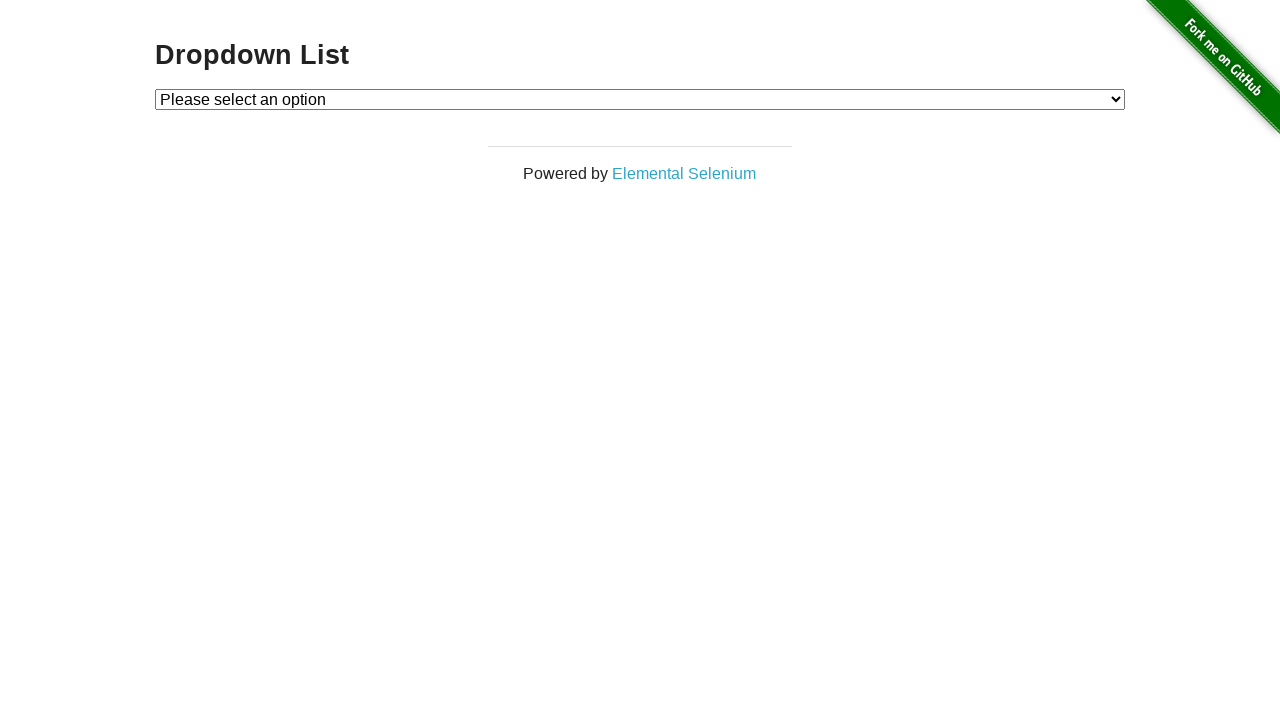

Selected dropdown option by index 1 on select#dropdown
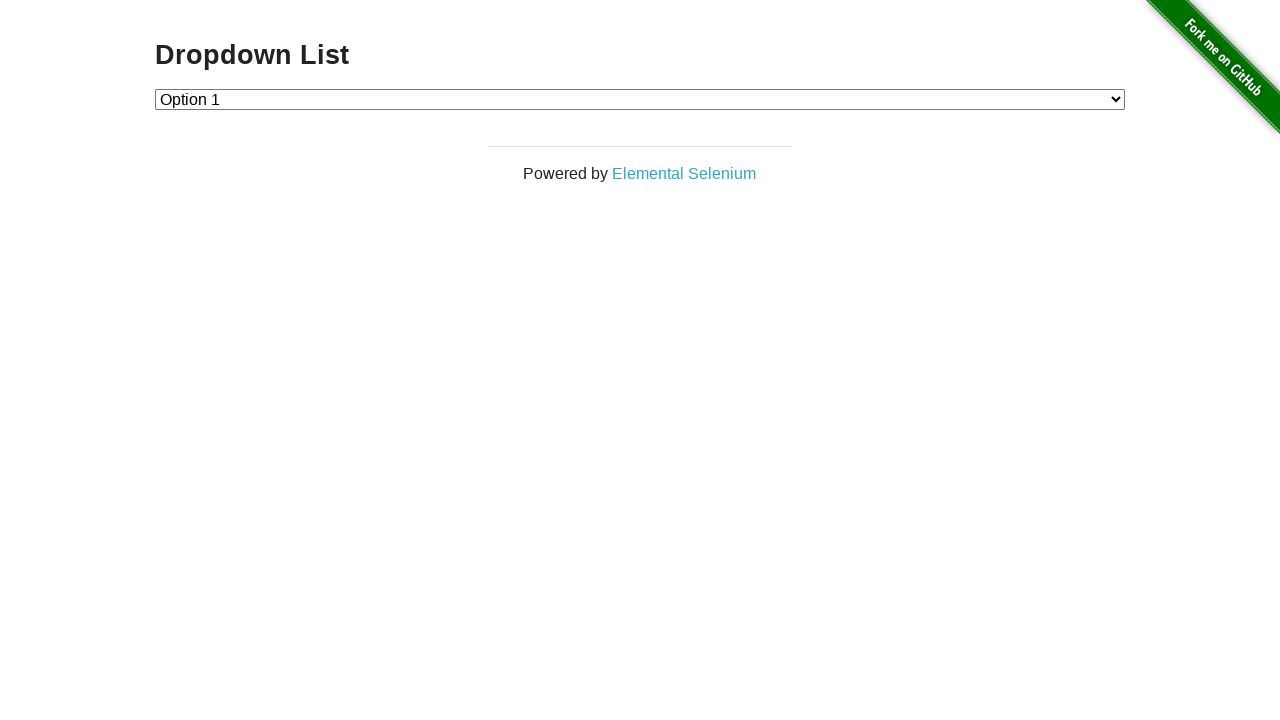

Selected dropdown option by visible text 'Option 2' on select#dropdown
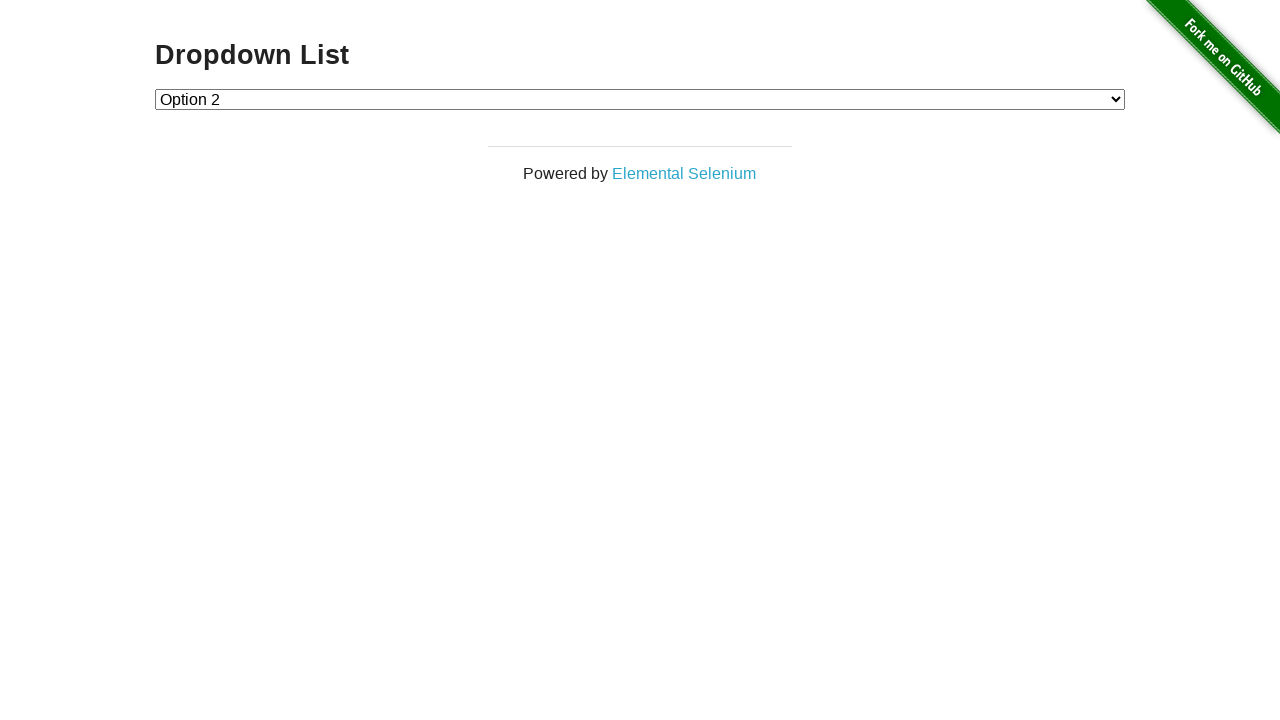

Selected dropdown option by value '1' on select#dropdown
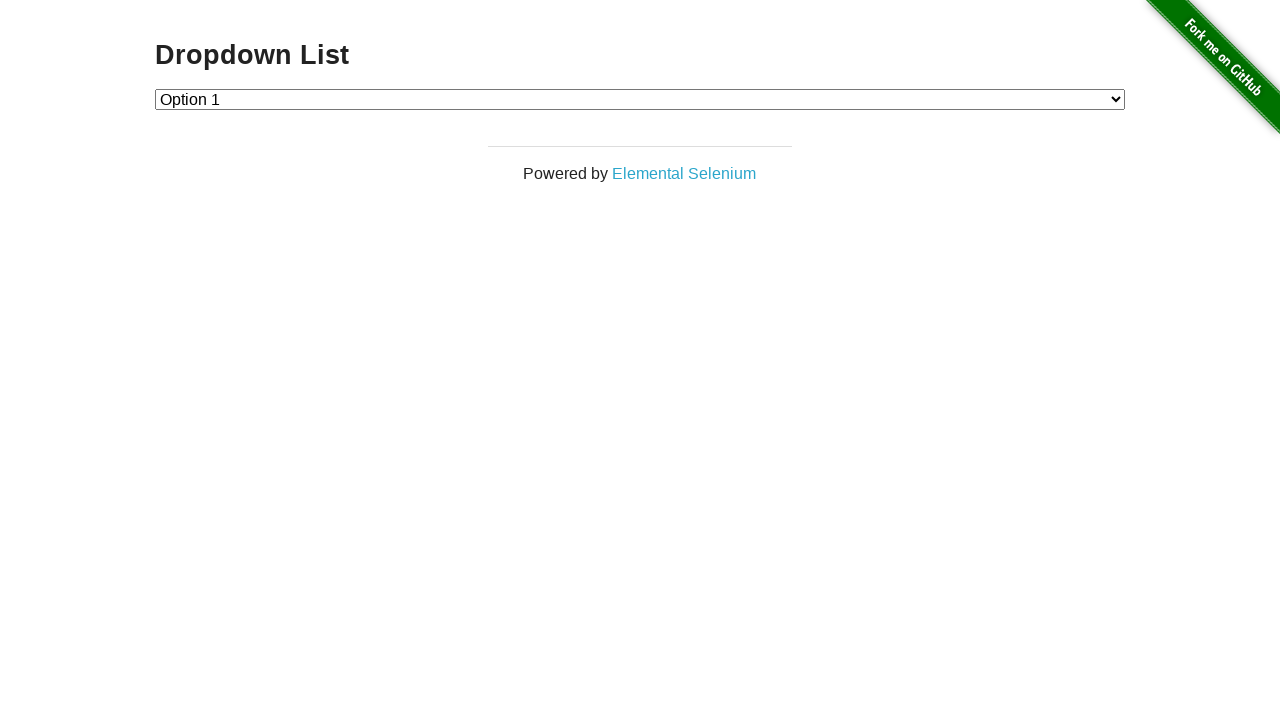

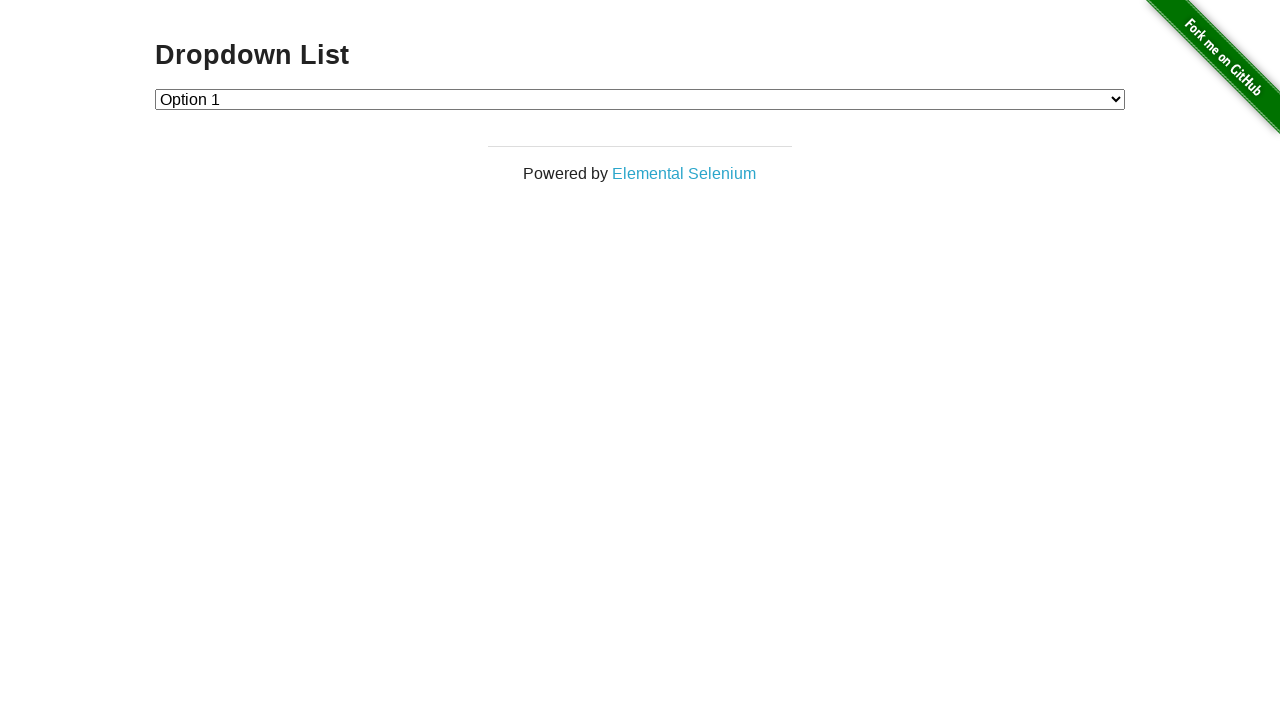